Tests basic alert functionality by clicking a button that triggers an alert and accepting it

Starting URL: https://demoqa.com/alerts

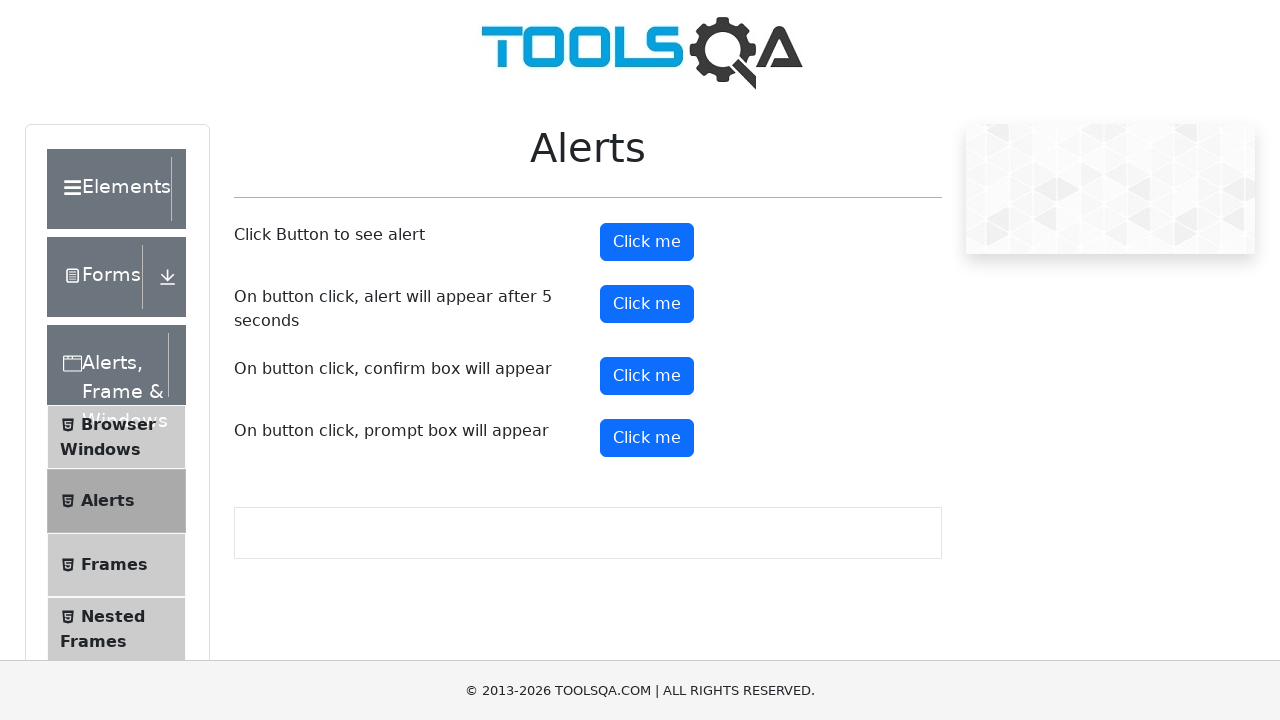

Clicked alert button to trigger the alert at (647, 242) on xpath=//button[contains(@id, 'alertButton')]
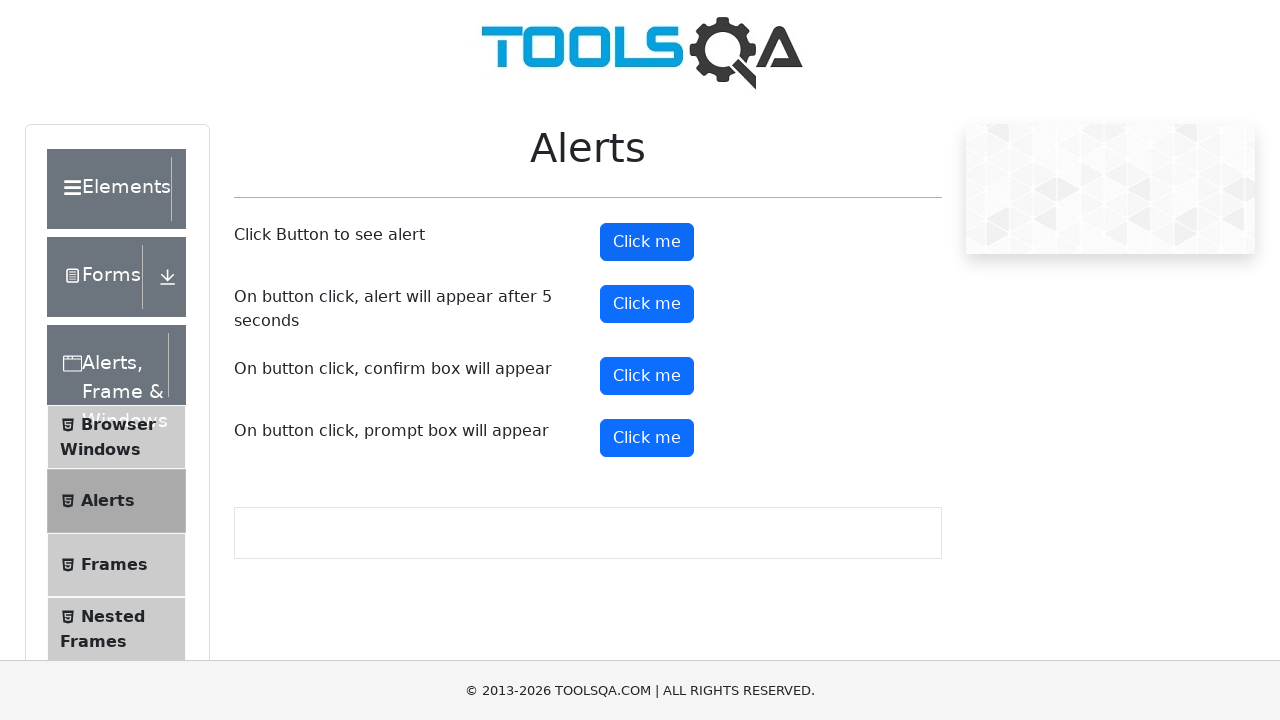

Set up dialog handler to accept the alert
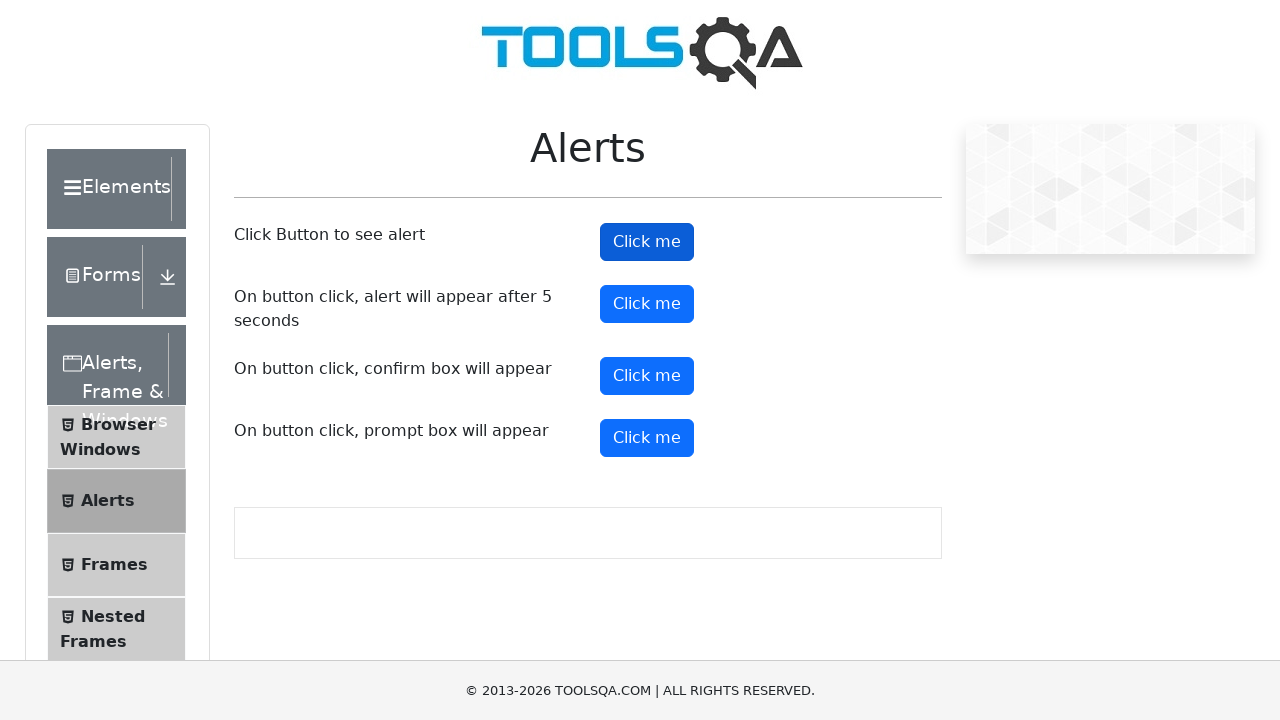

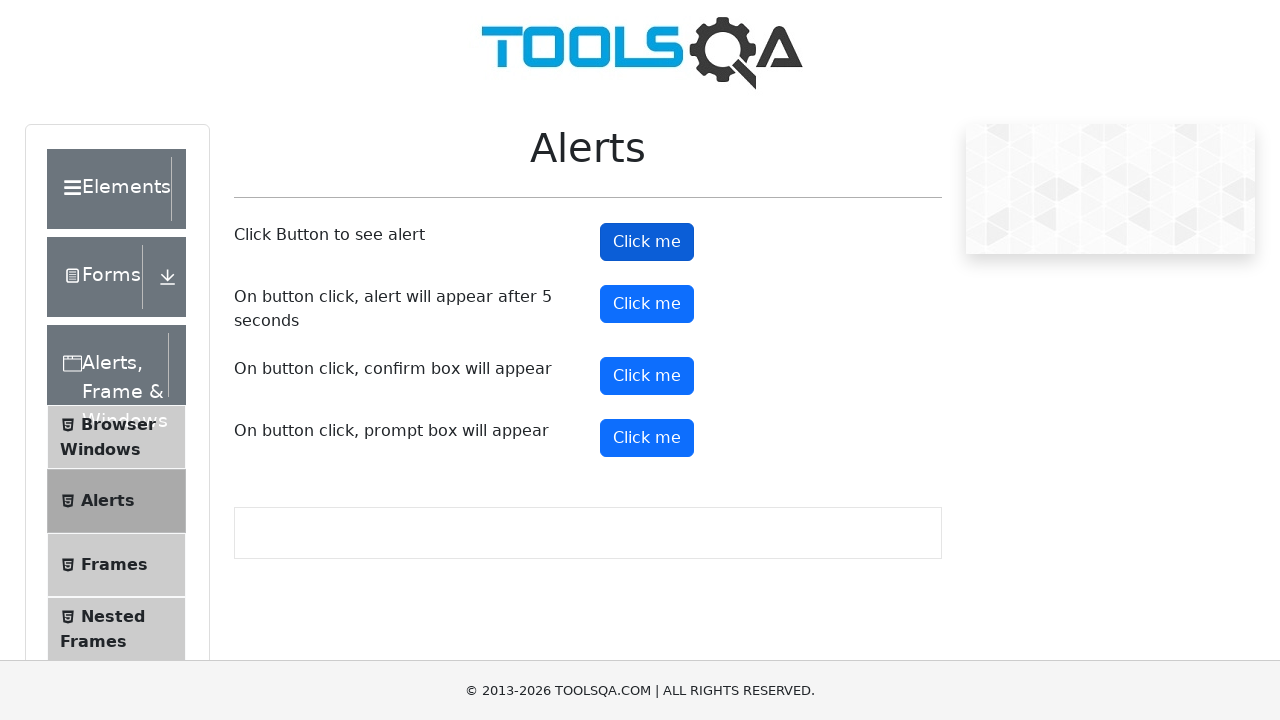